Demonstrates click-and-hold, move to target, and release mouse actions separately

Starting URL: https://crossbrowsertesting.github.io/drag-and-drop

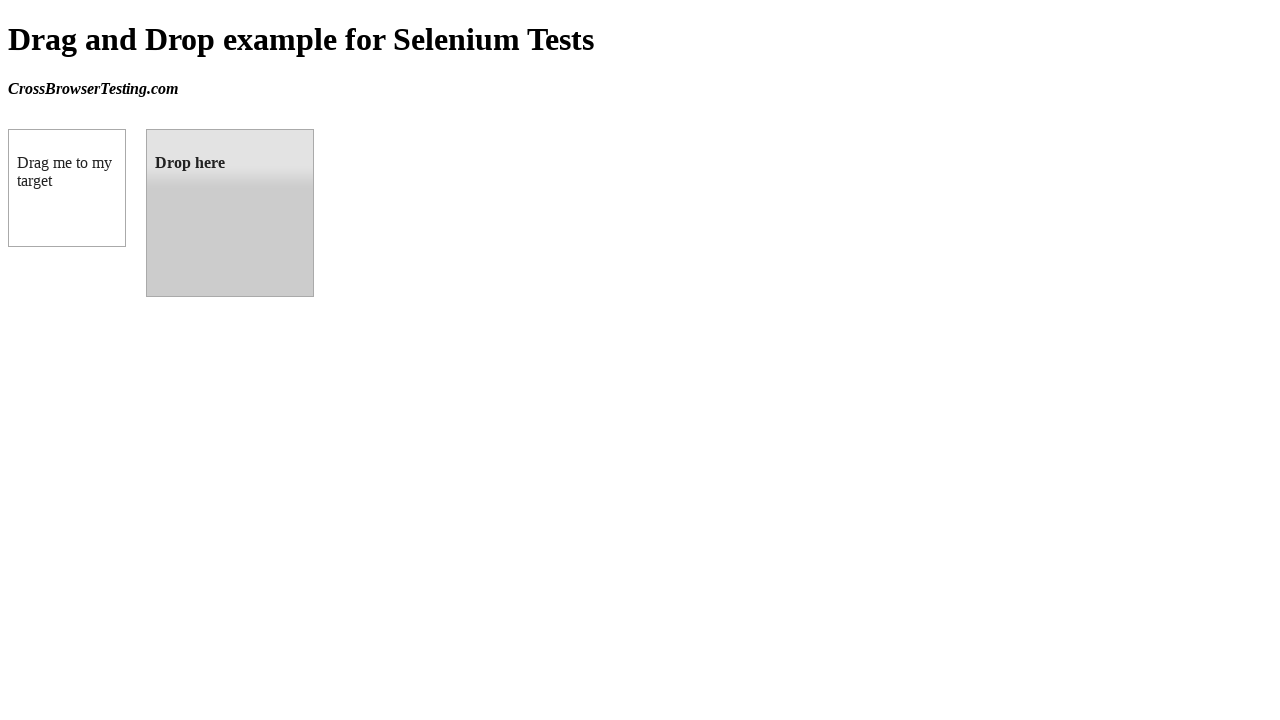

Located draggable source element
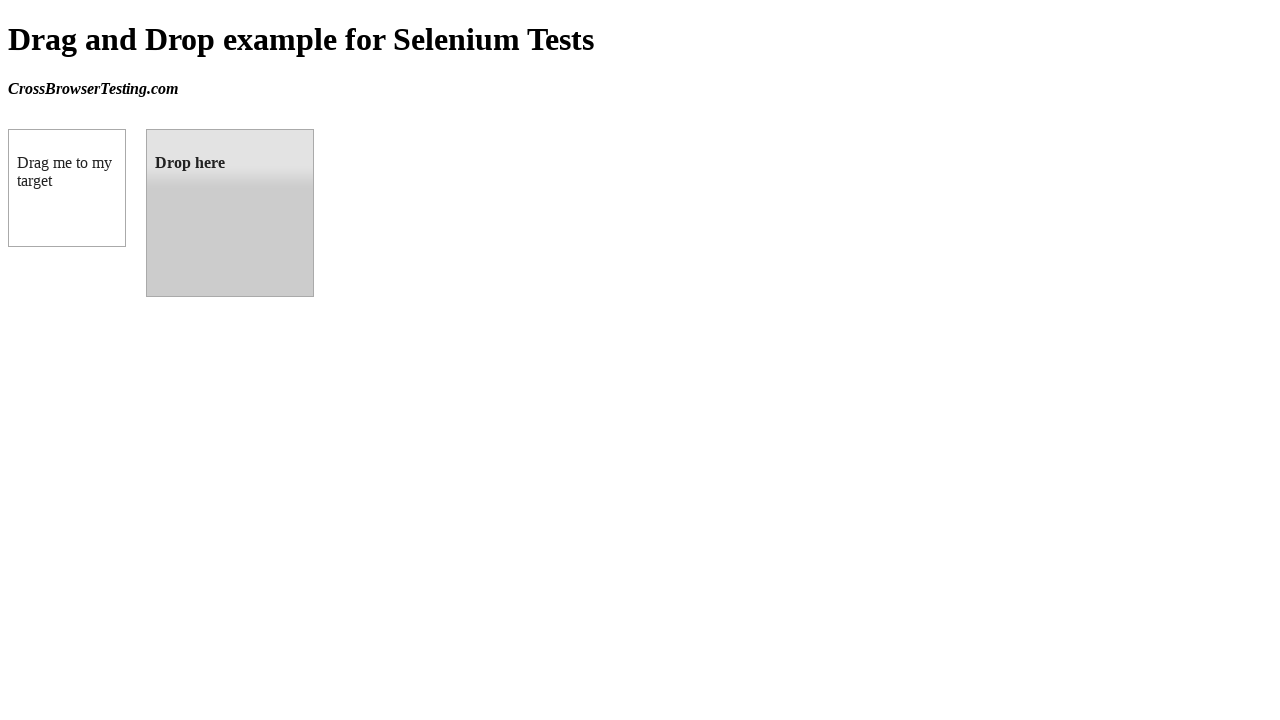

Located droppable target element
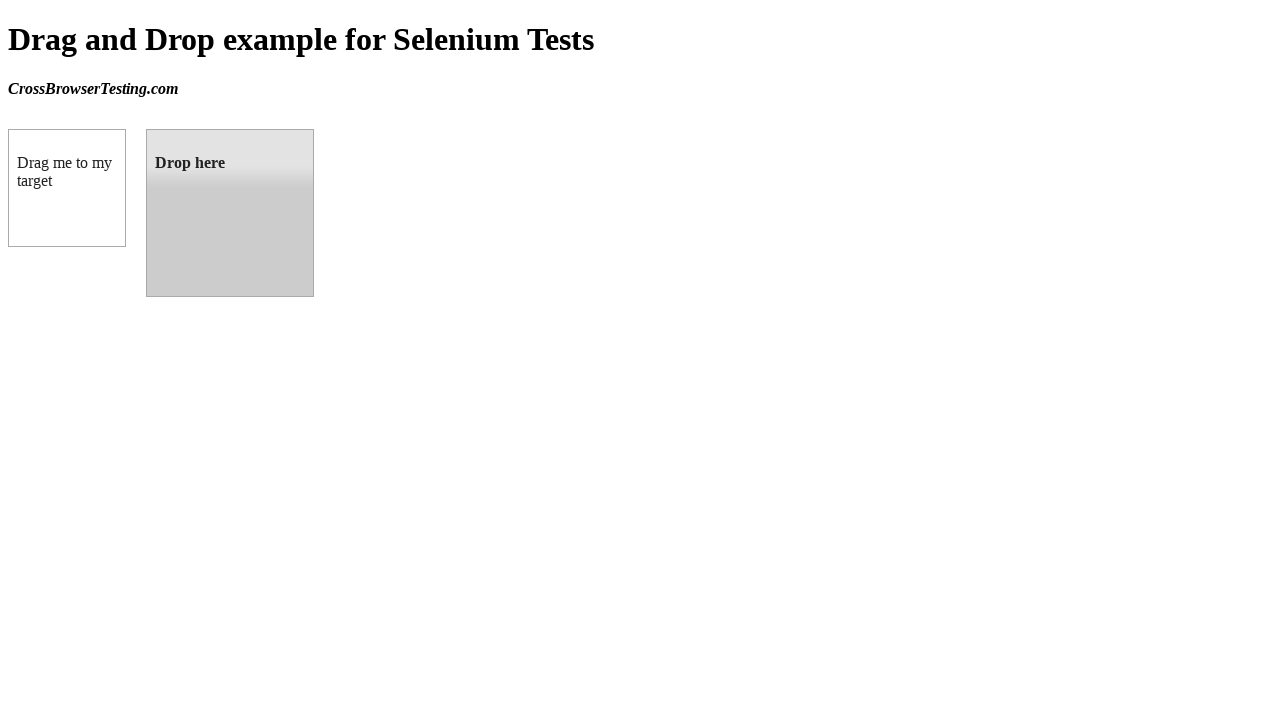

Retrieved source element bounding box
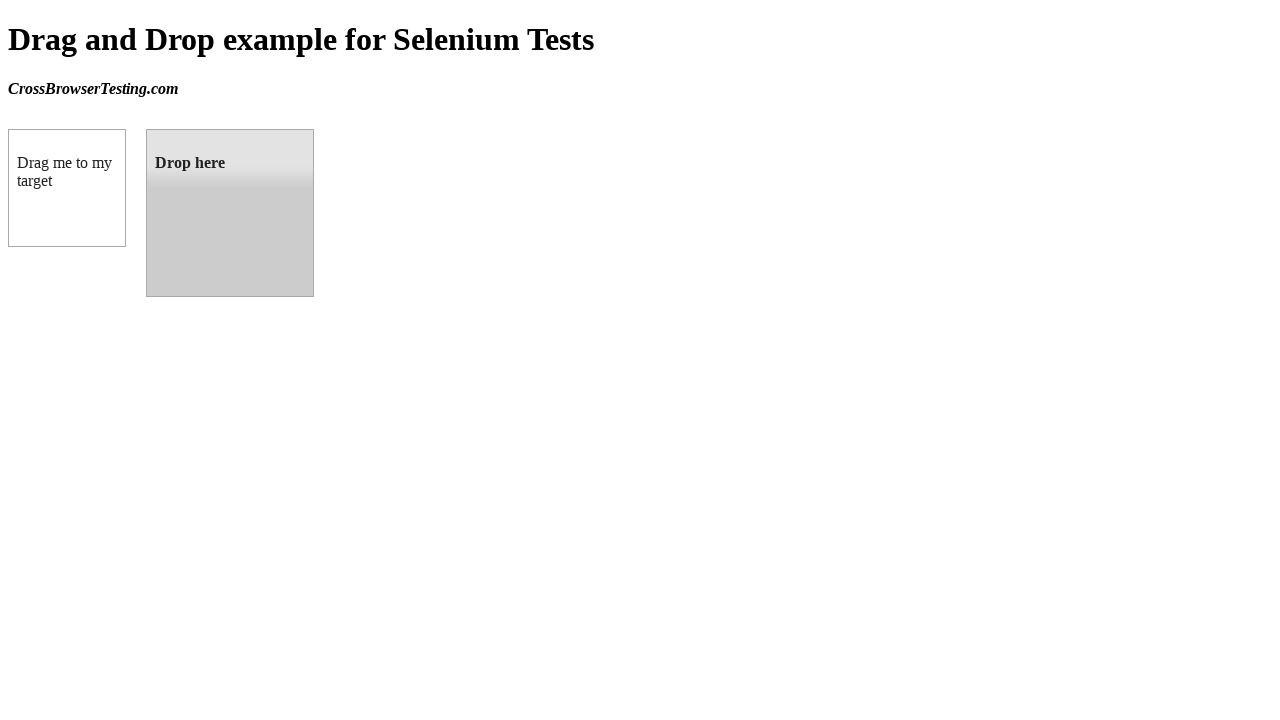

Retrieved target element bounding box
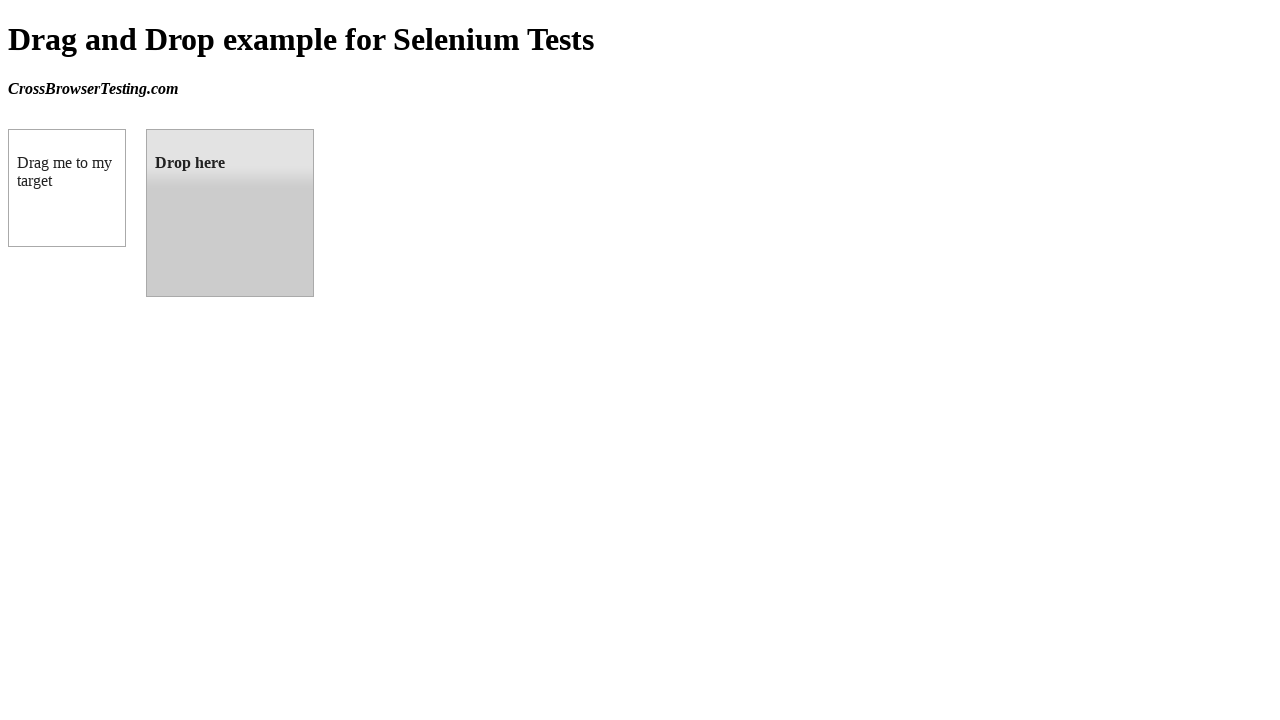

Calculated center coordinates for source and target elements
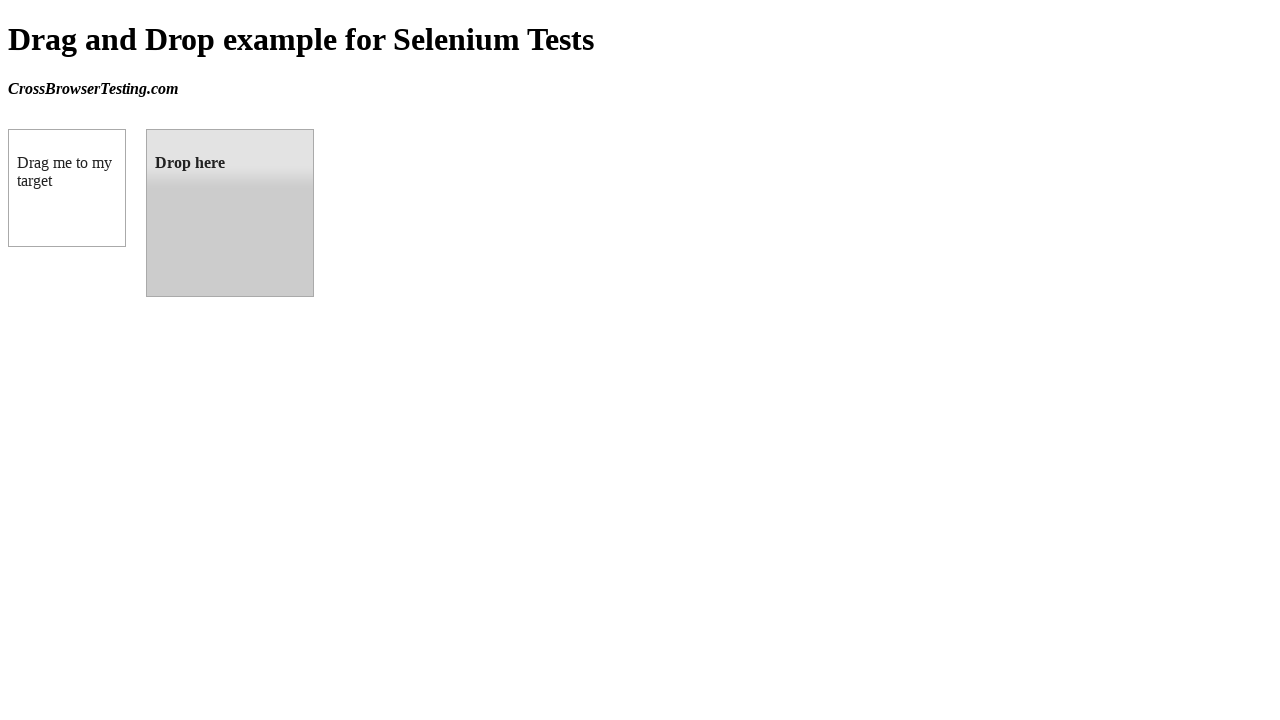

Moved mouse to center of source element at (67, 188)
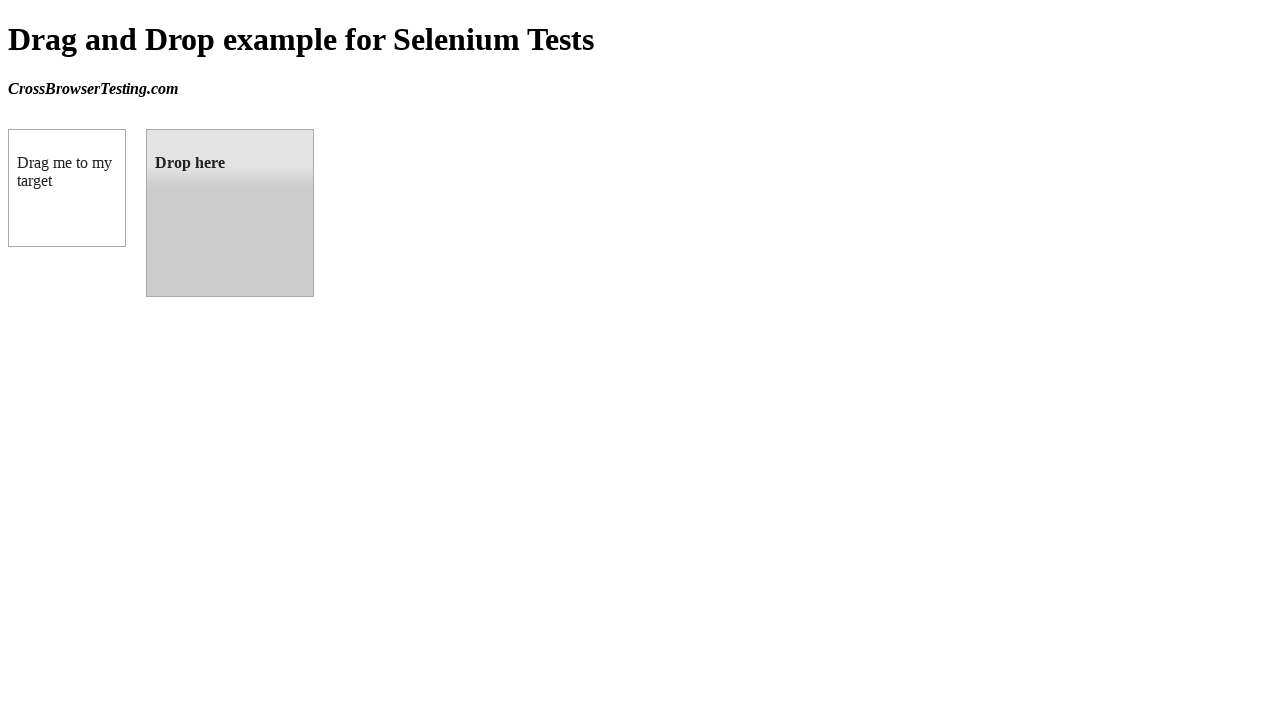

Pressed and held mouse button on source element at (67, 188)
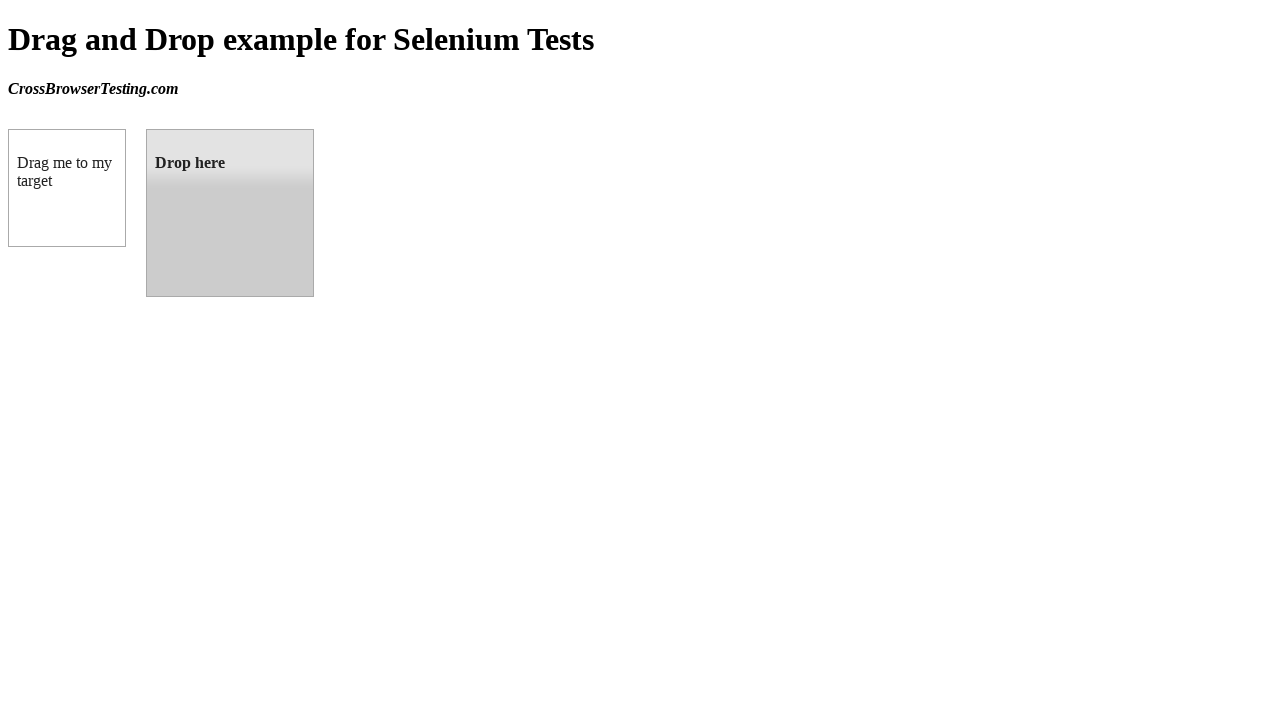

Dragged mouse to center of target element while holding button at (230, 213)
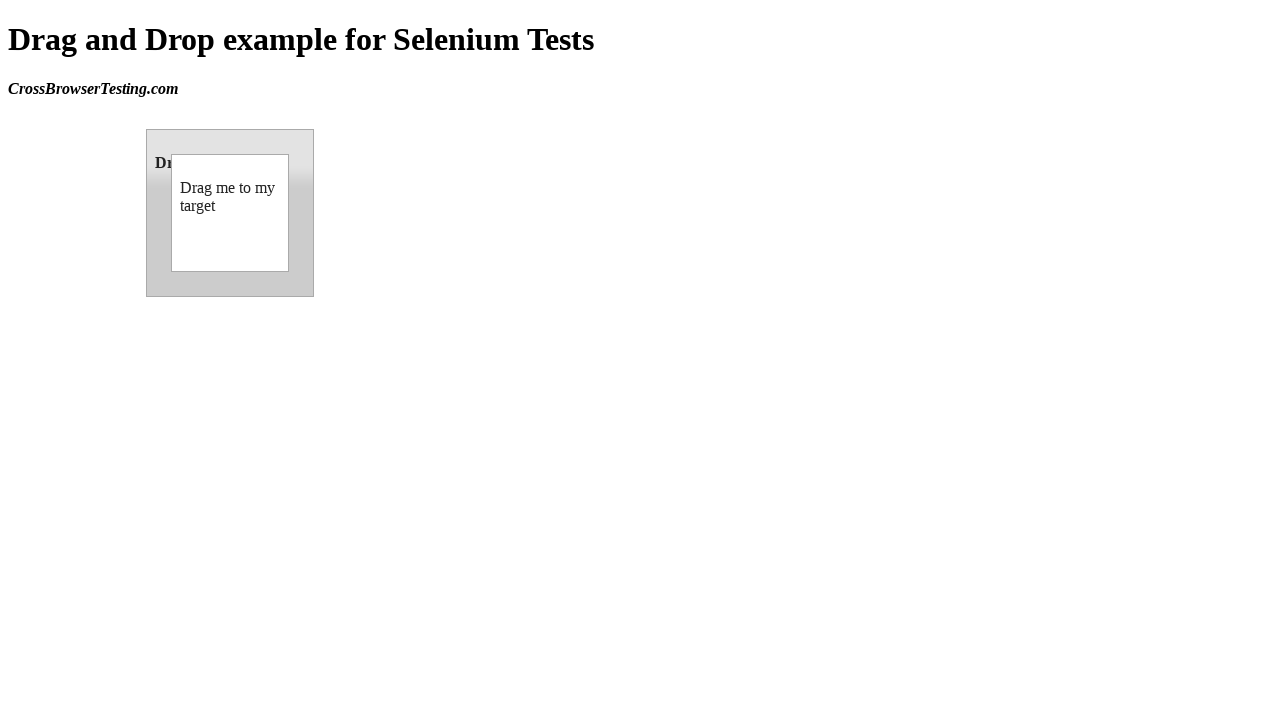

Released mouse button to drop element on target at (230, 213)
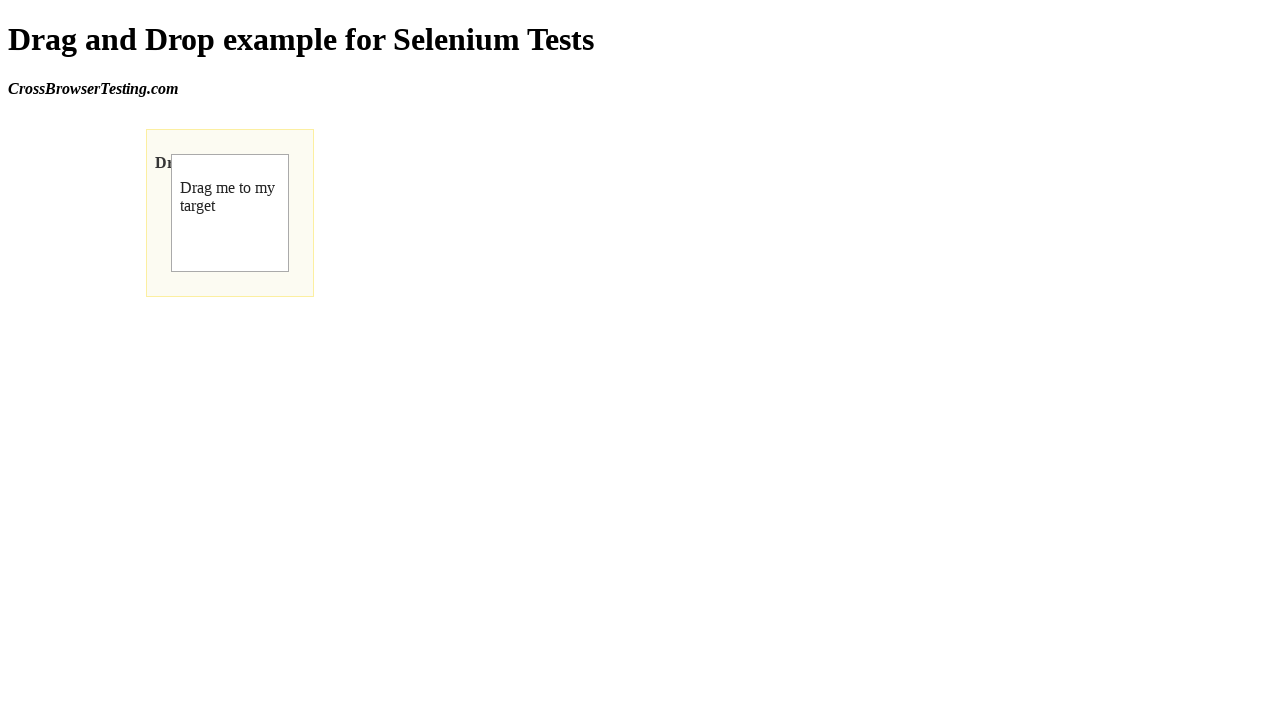

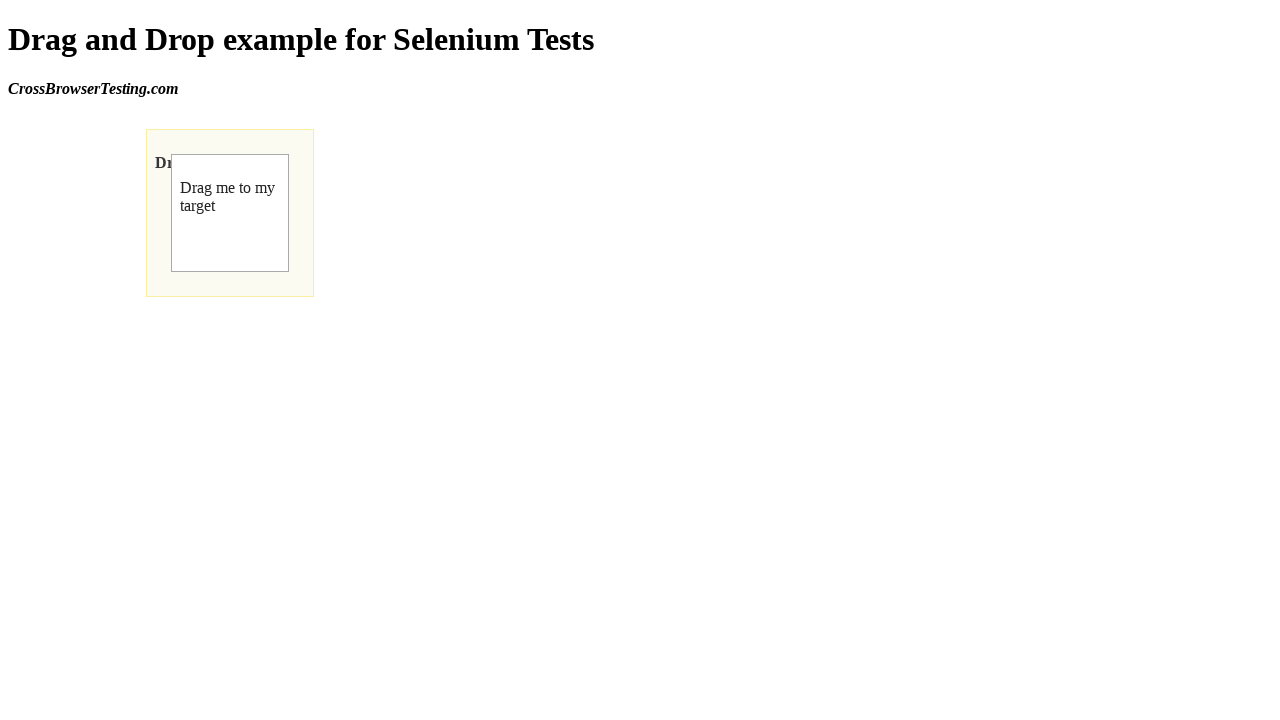